Tests browser prompt alert functionality by clicking a button to trigger a prompt, entering text into the prompt dialog, and accepting it.

Starting URL: https://seleniumautomationpractice.blogspot.com/2018/01/blog-post.html

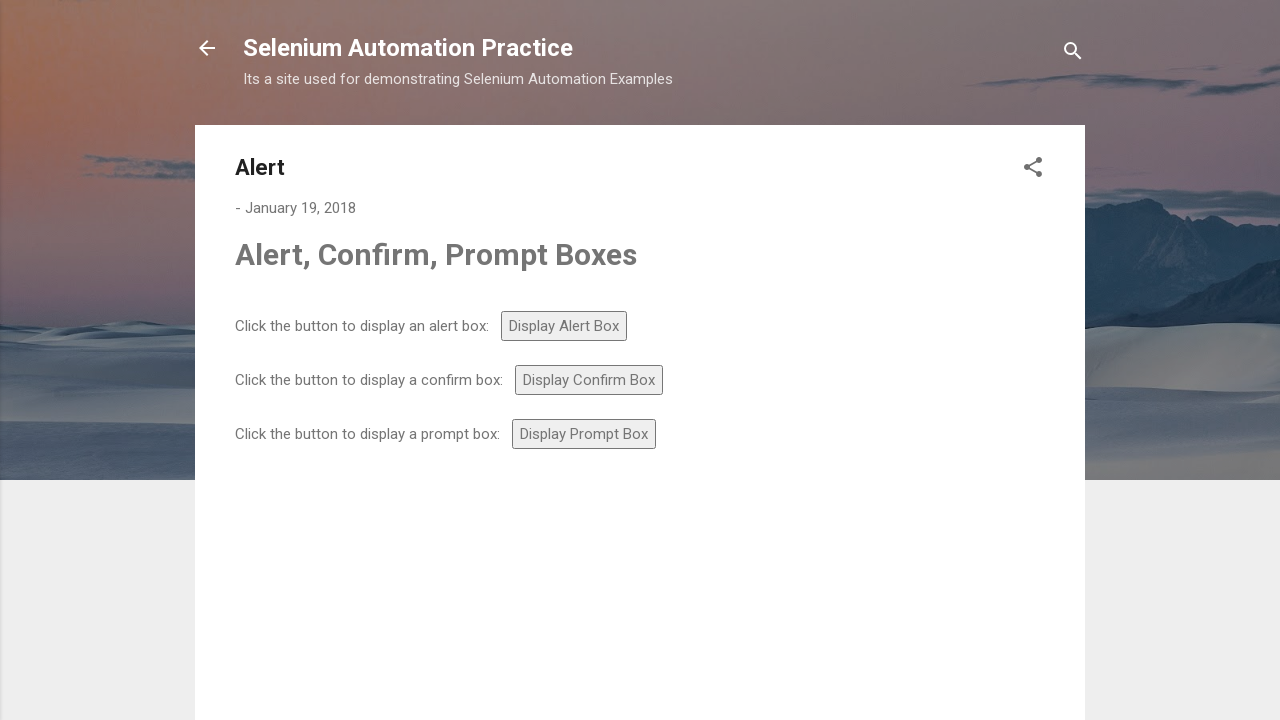

Clicked prompt button to trigger alert dialog at (584, 434) on #prompt
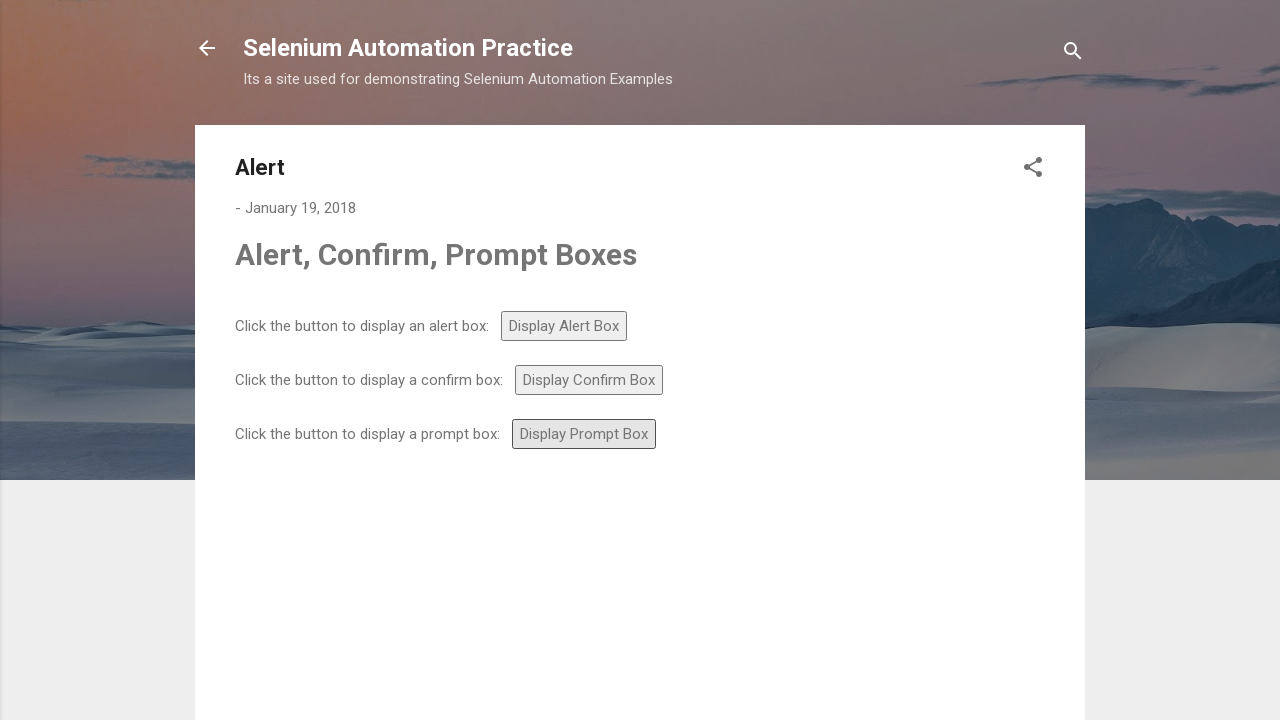

Set up dialog handler to accept prompt with text 'Abhresh S'
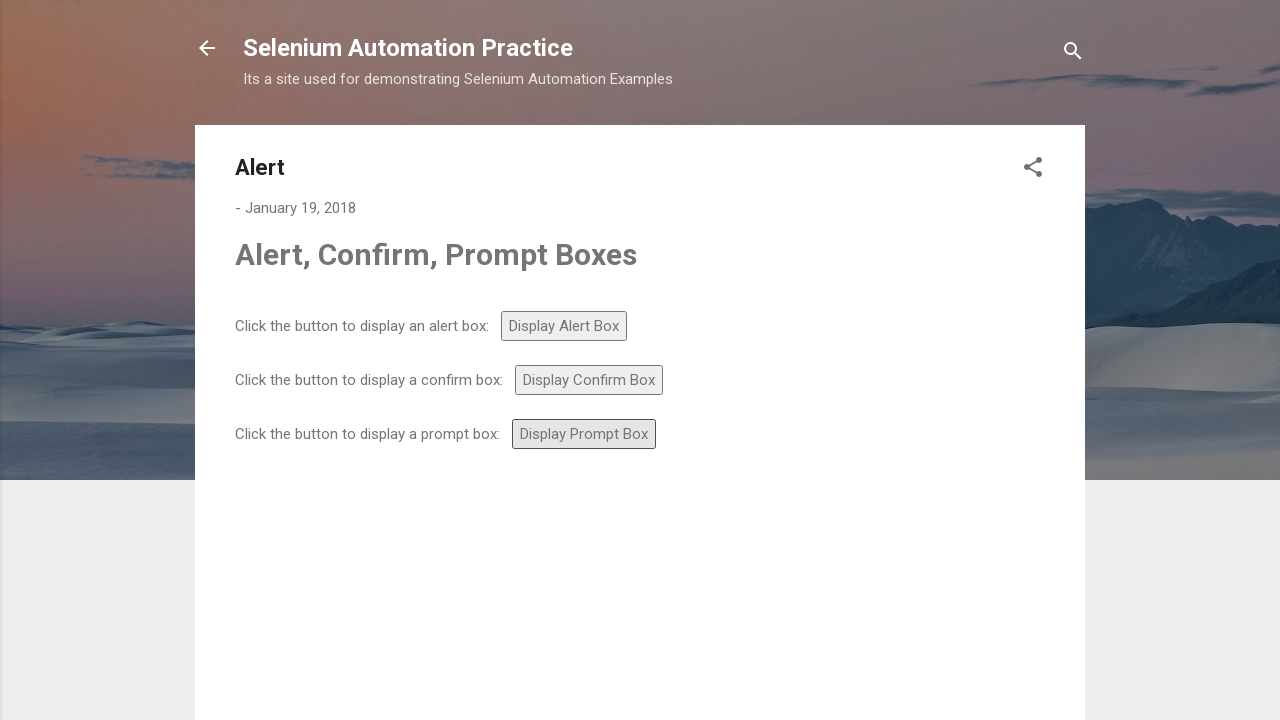

Registered dialog handler function
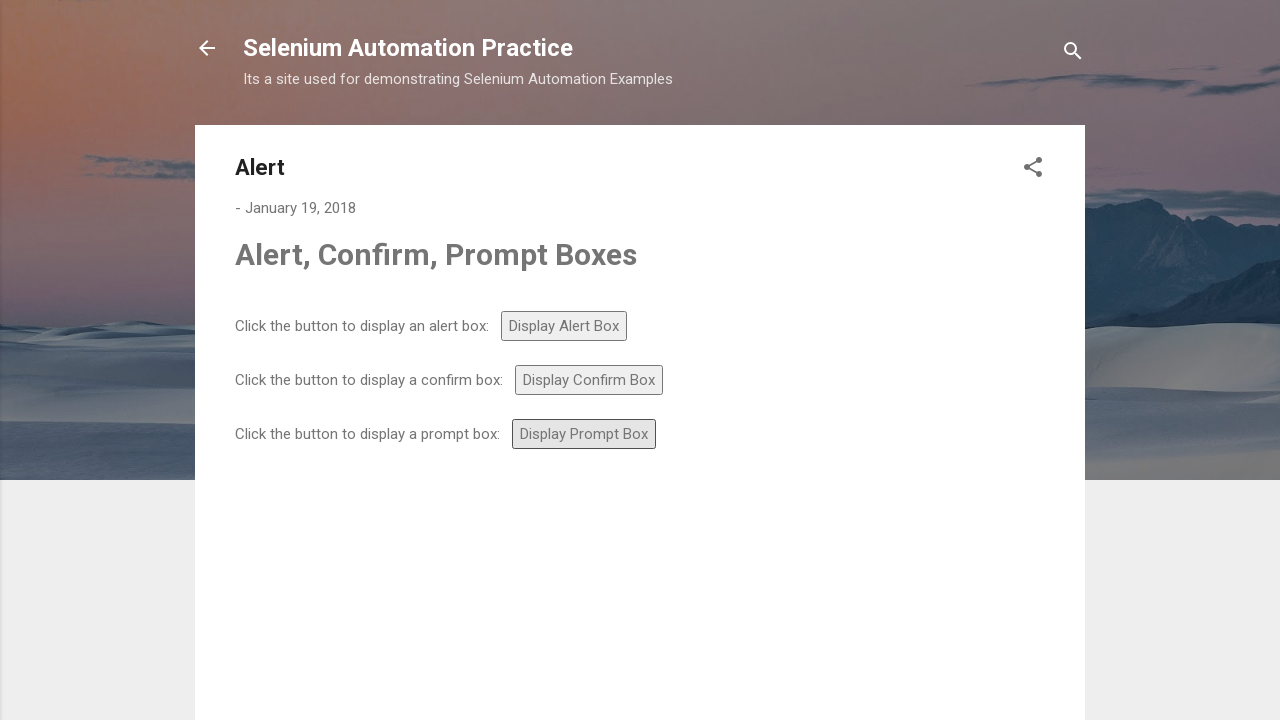

Clicked prompt button to trigger alert dialog at (584, 434) on #prompt
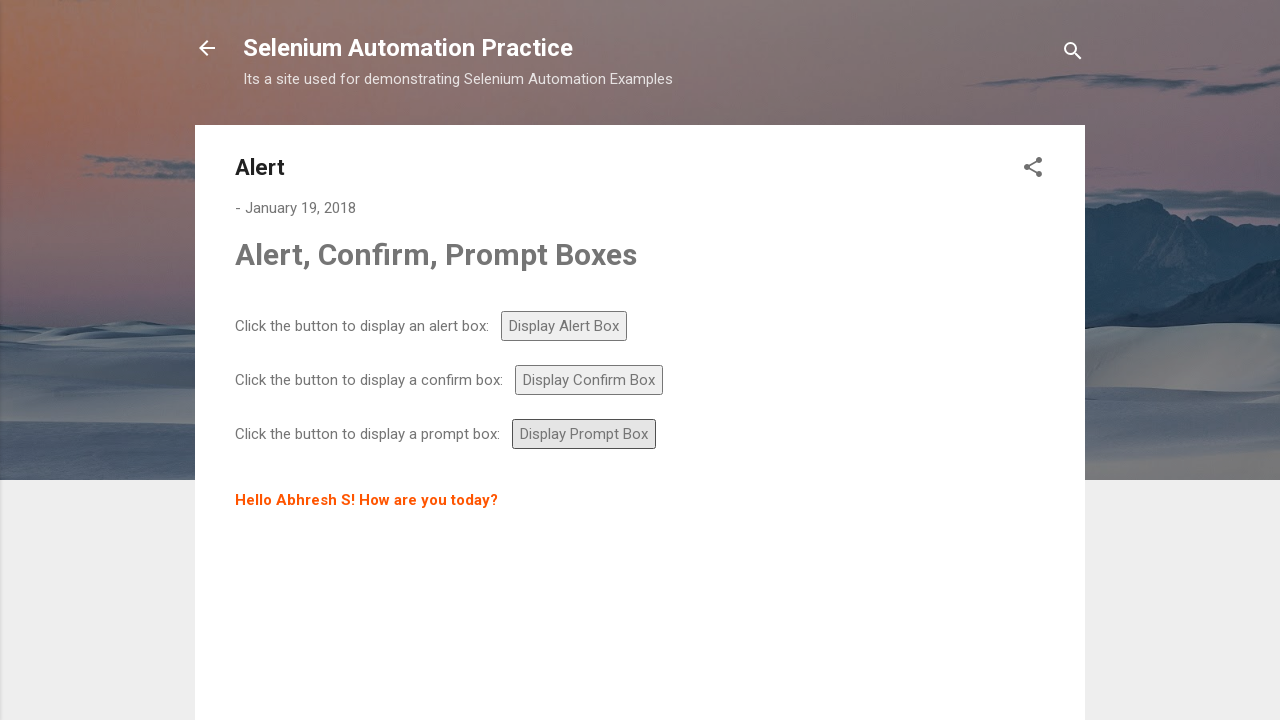

Waited 1000ms for dialog interaction to complete
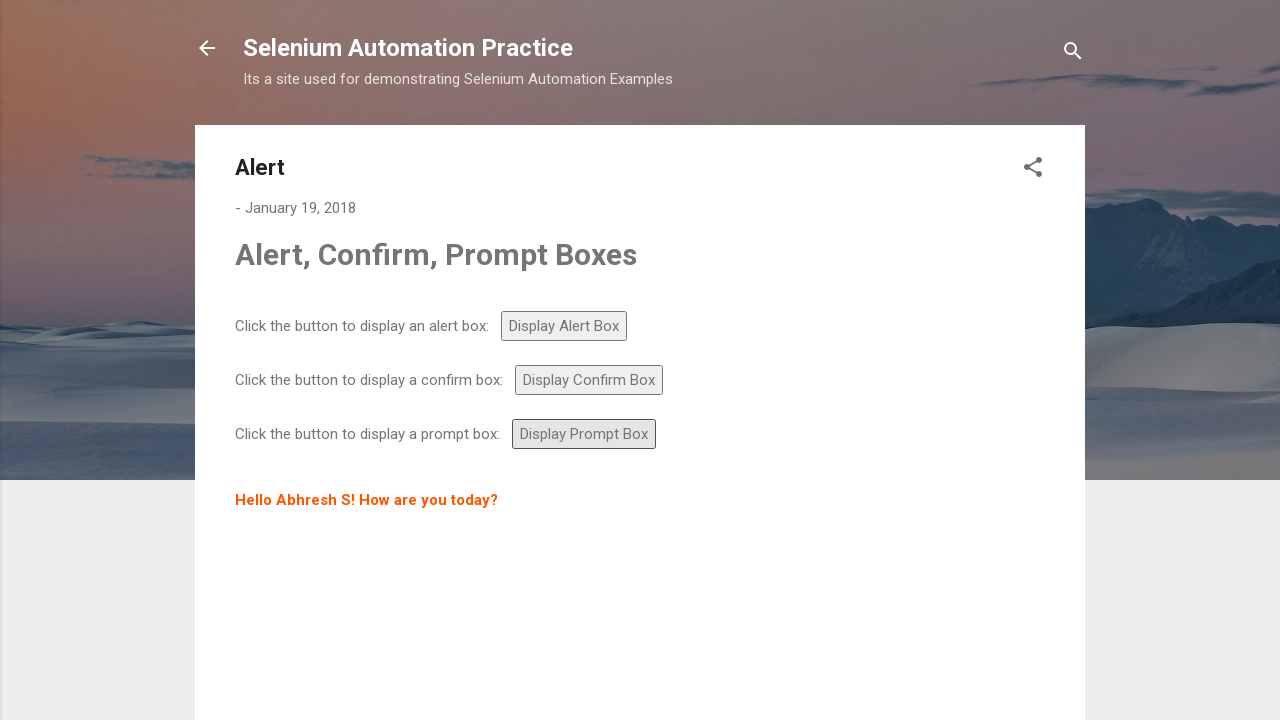

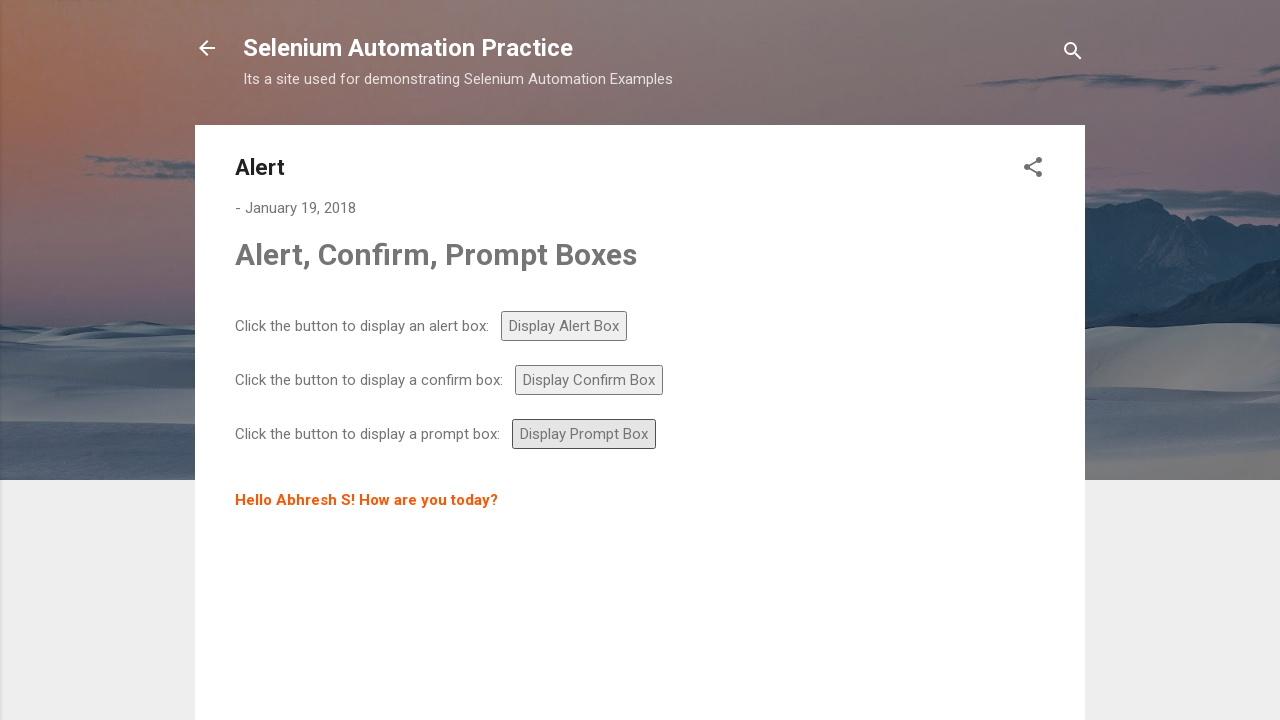